Tests radio button interactions on W3Schools demo page by checking various radio button options using different selection methods (by ID, by nth position, by label text) and submitting the form.

Starting URL: https://www.w3schools.com/tags/tryit.asp?filename=tryhtml5_input_type_radio

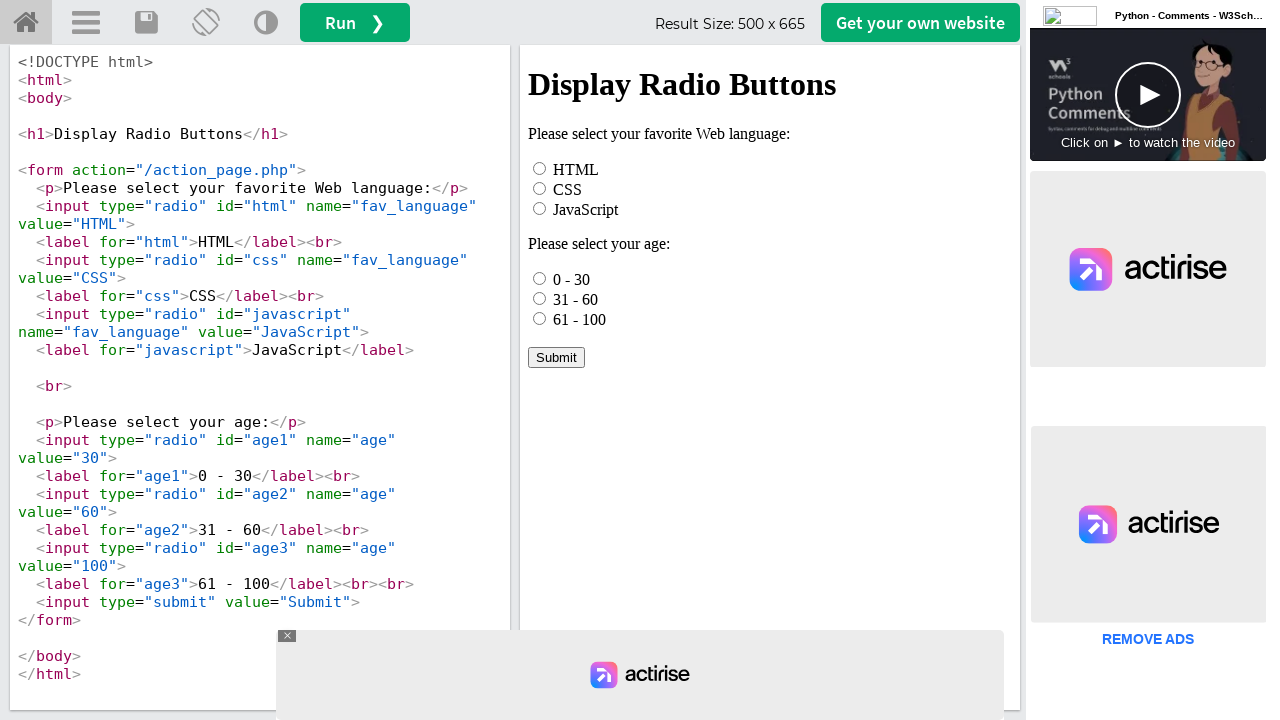

Clicked HTML radio button by ID at (540, 168) on iframe[name="iframeResult"] >> internal:control=enter-frame >> #html
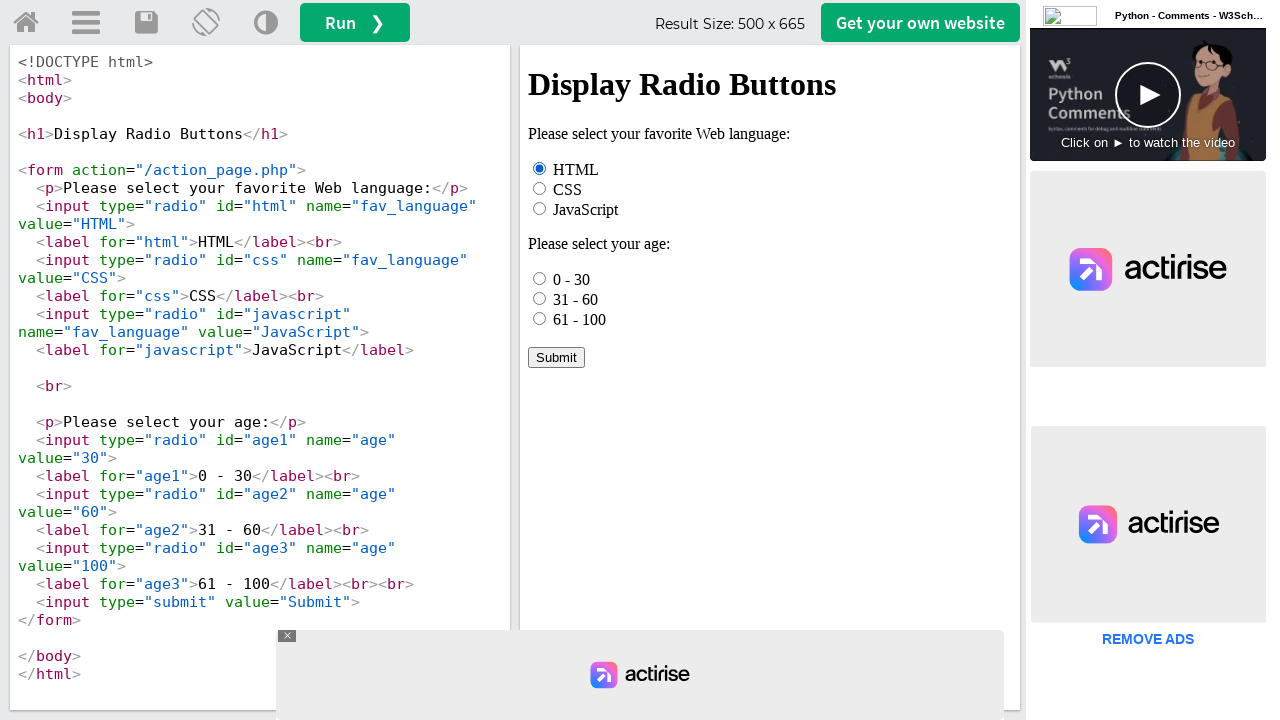

Checked first age radio button (0 - 30) at (540, 278) on iframe[name="iframeResult"] >> internal:control=enter-frame >> input[name="age"]
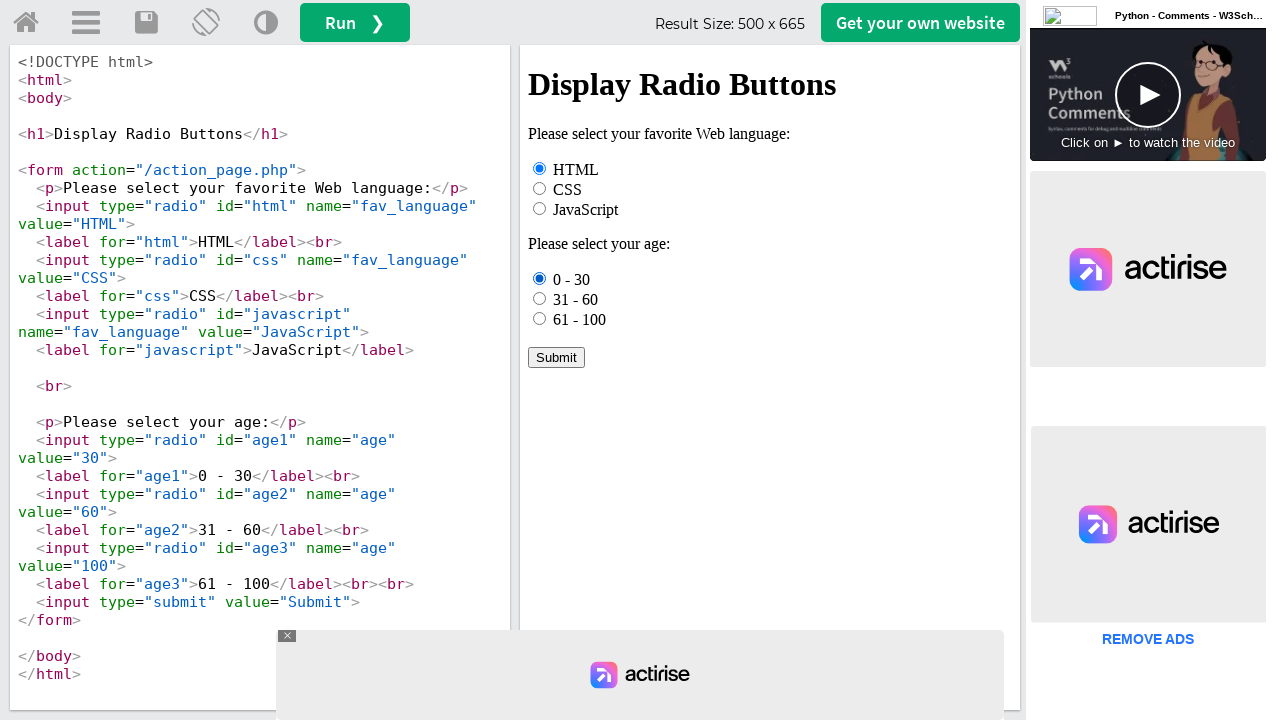

Clicked third age radio button (61 - 100) using nth at (540, 318) on iframe[name="iframeResult"] >> internal:control=enter-frame >> input[name="age"]
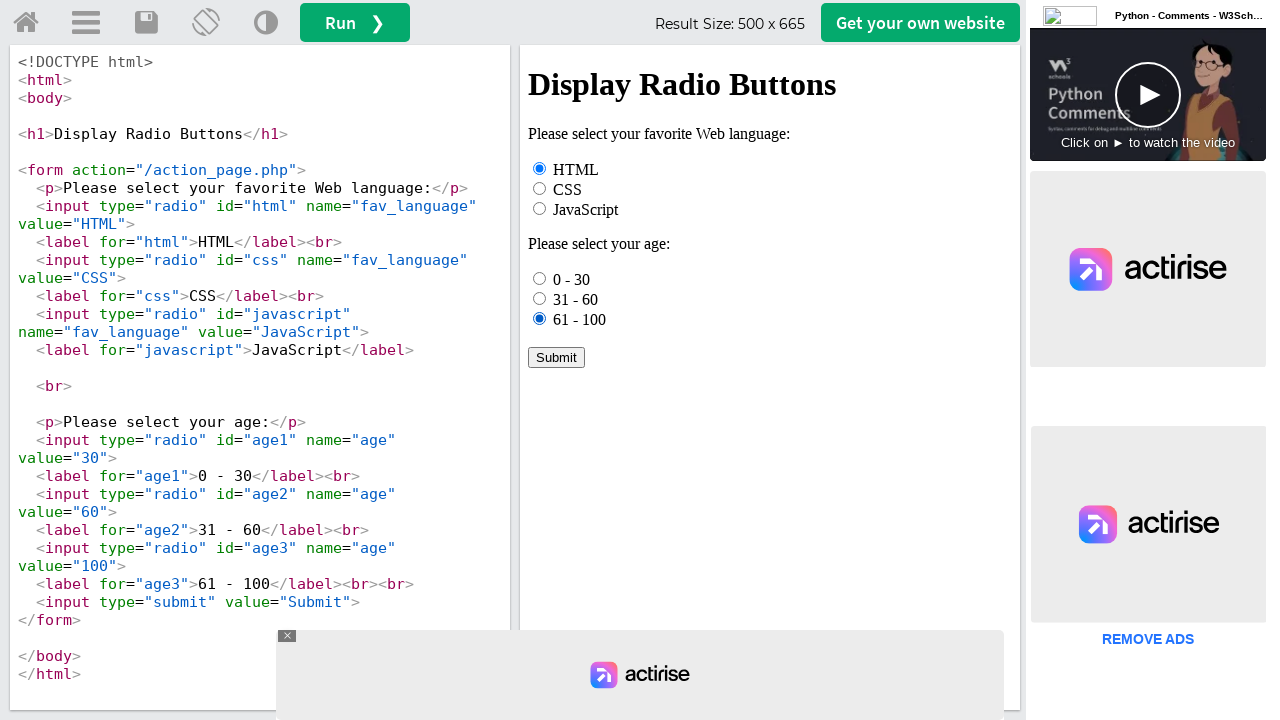

Clicked '31 - 60' age option by label text at (576, 299) on iframe[name="iframeResult"] >> internal:control=enter-frame >> text=31 - 60
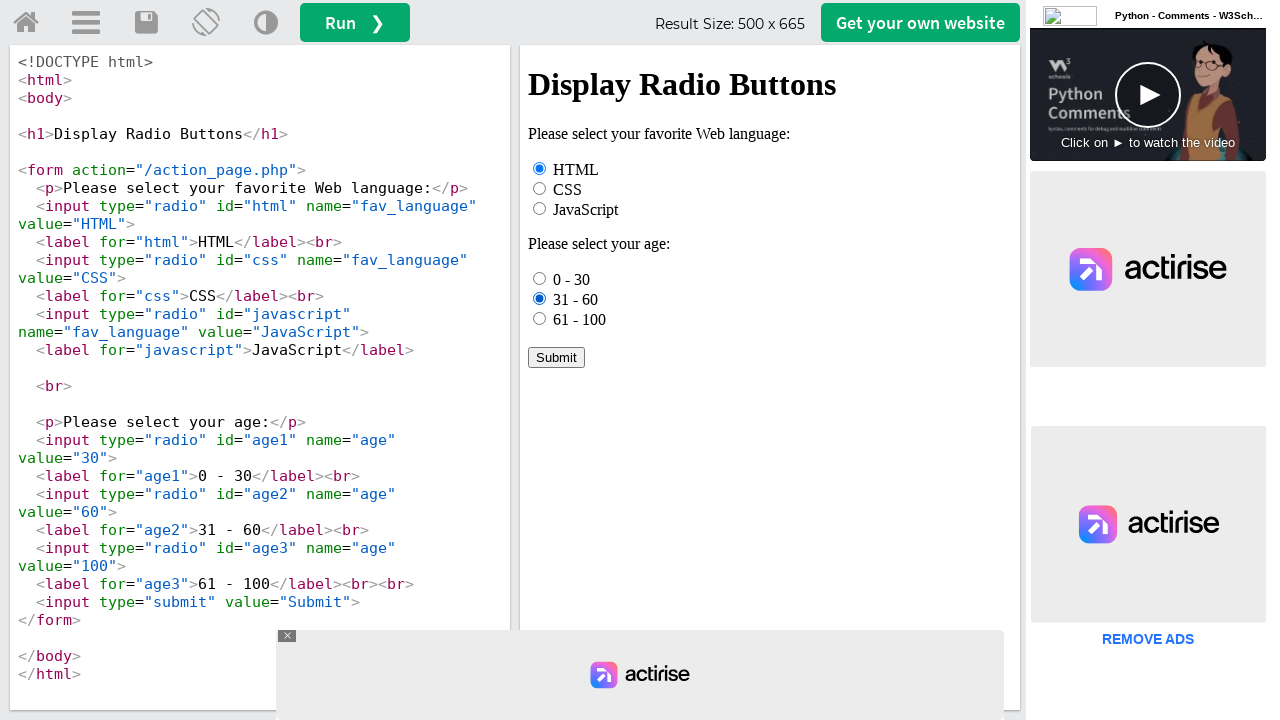

Clicked Submit button to submit form at (556, 357) on iframe[name="iframeResult"] >> internal:control=enter-frame >> text=Submit
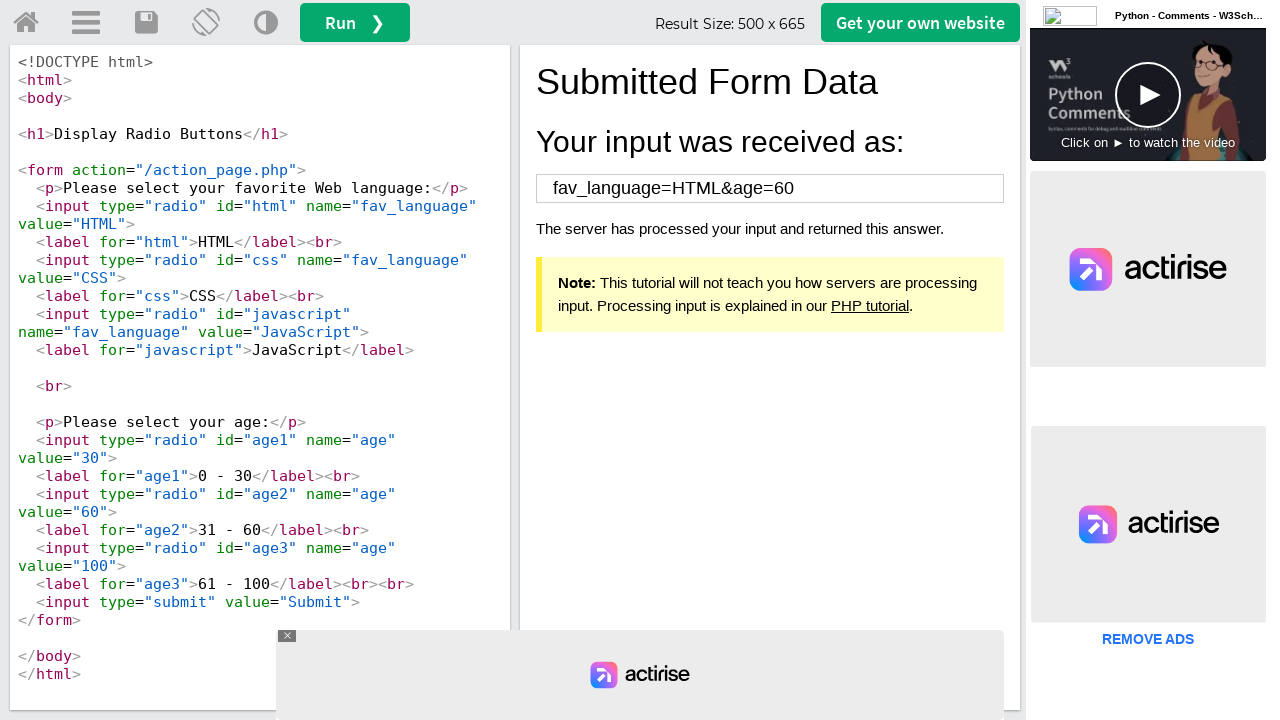

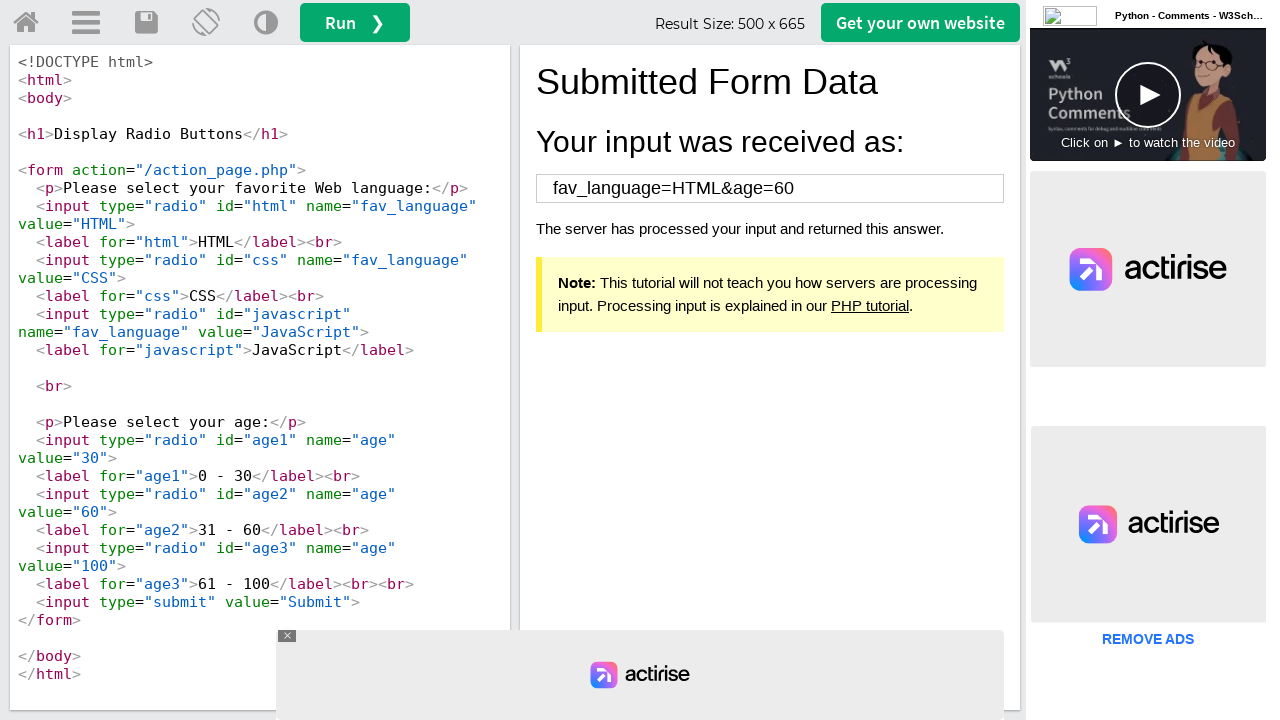